Tests selecting a dropdown option by index and verifies the selection changes

Starting URL: https://testcenter.techproeducation.com/index.php?page=dropdown

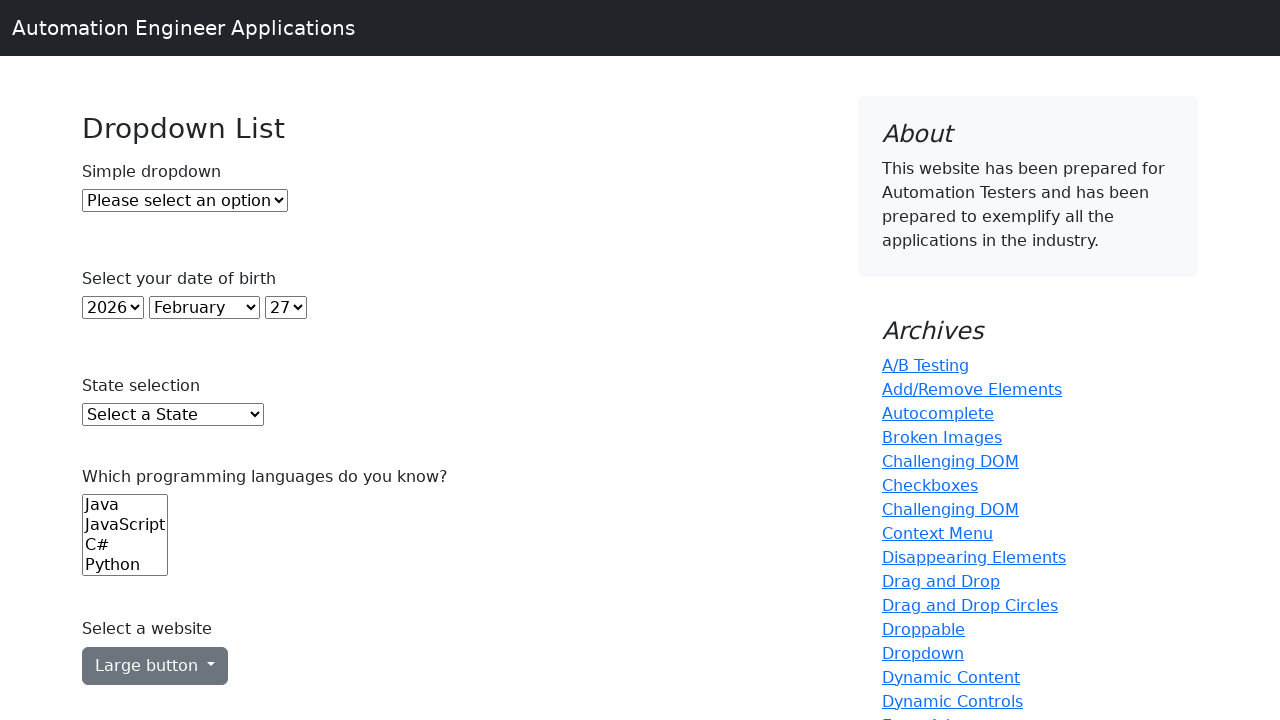

Navigated to dropdown test page
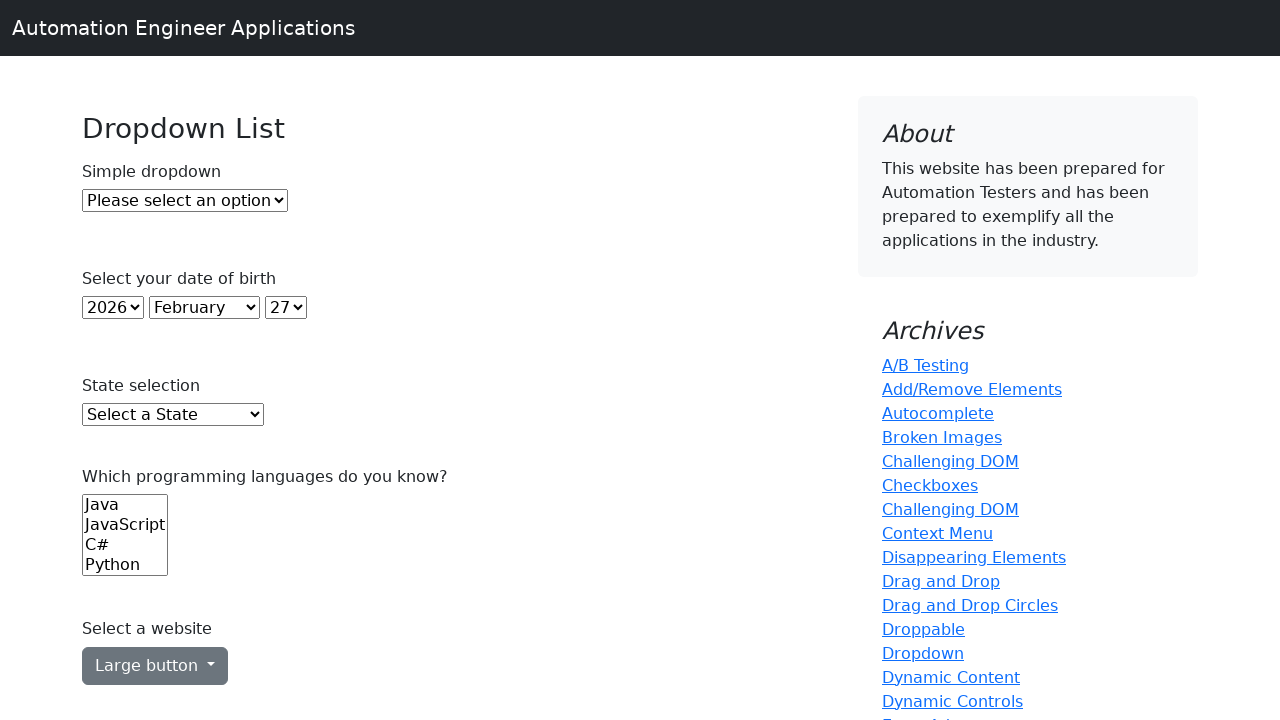

Selected third option (index 2) from dropdown on #dropdown
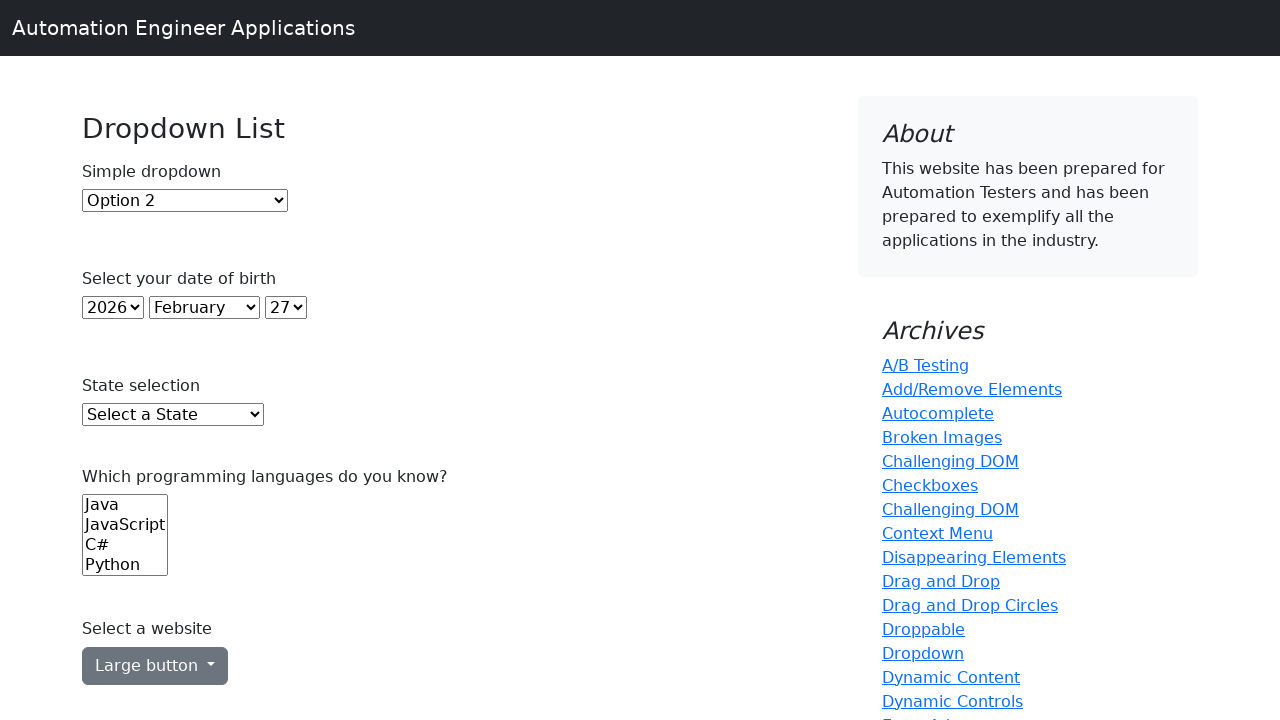

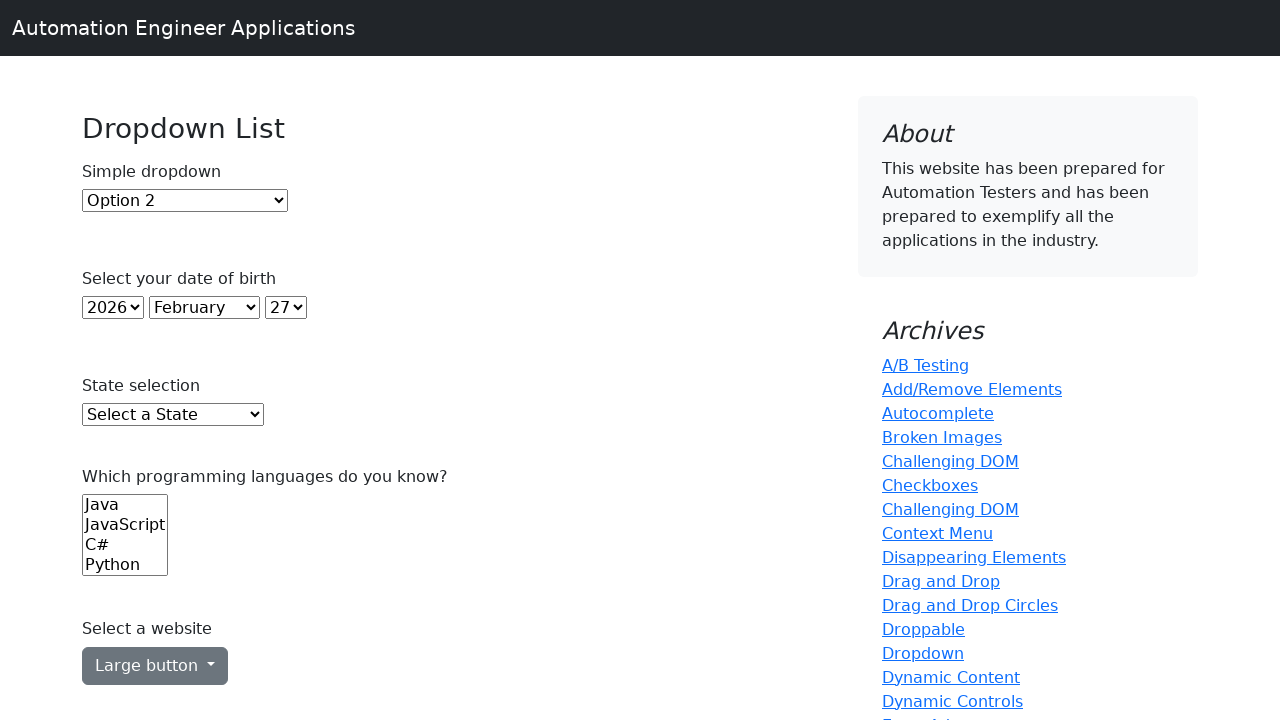